Demonstrates getting the location (x, y coordinates) of a button element on the page using Playwright's bounding_box method

Starting URL: https://opensource-demo.orangehrmlive.com/web/index.php/auth/login

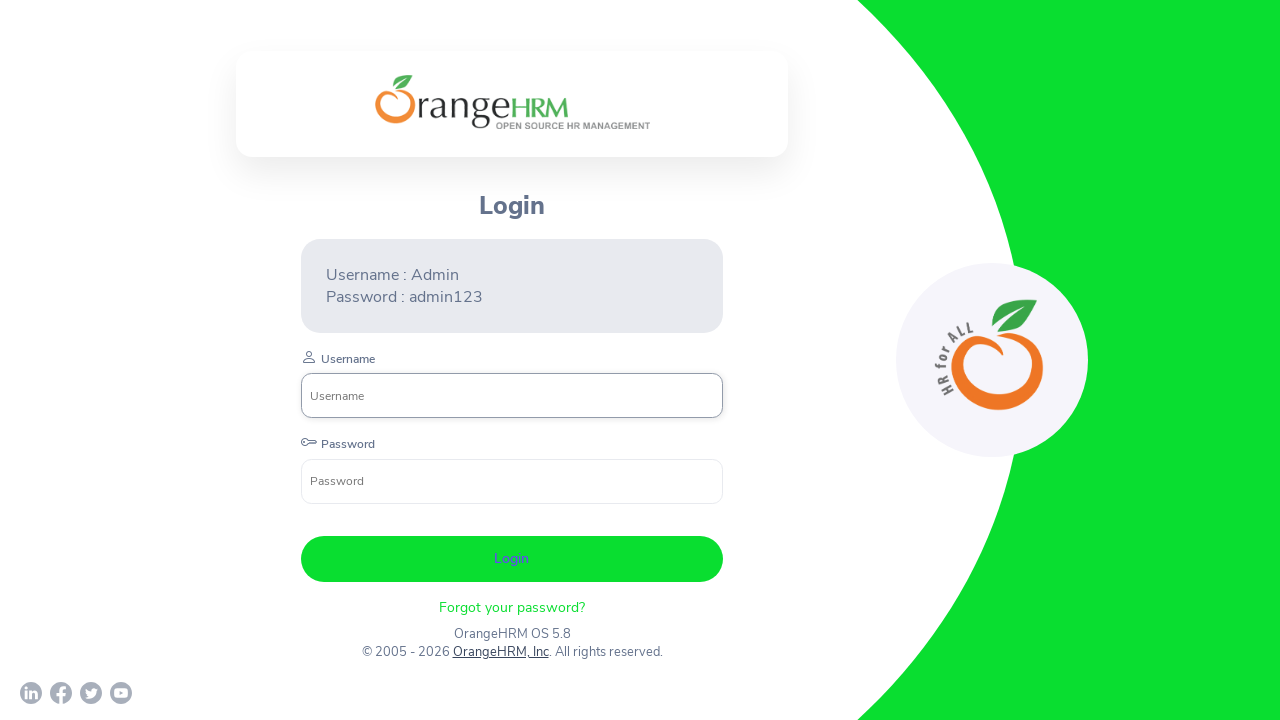

Waited for Login button to be visible
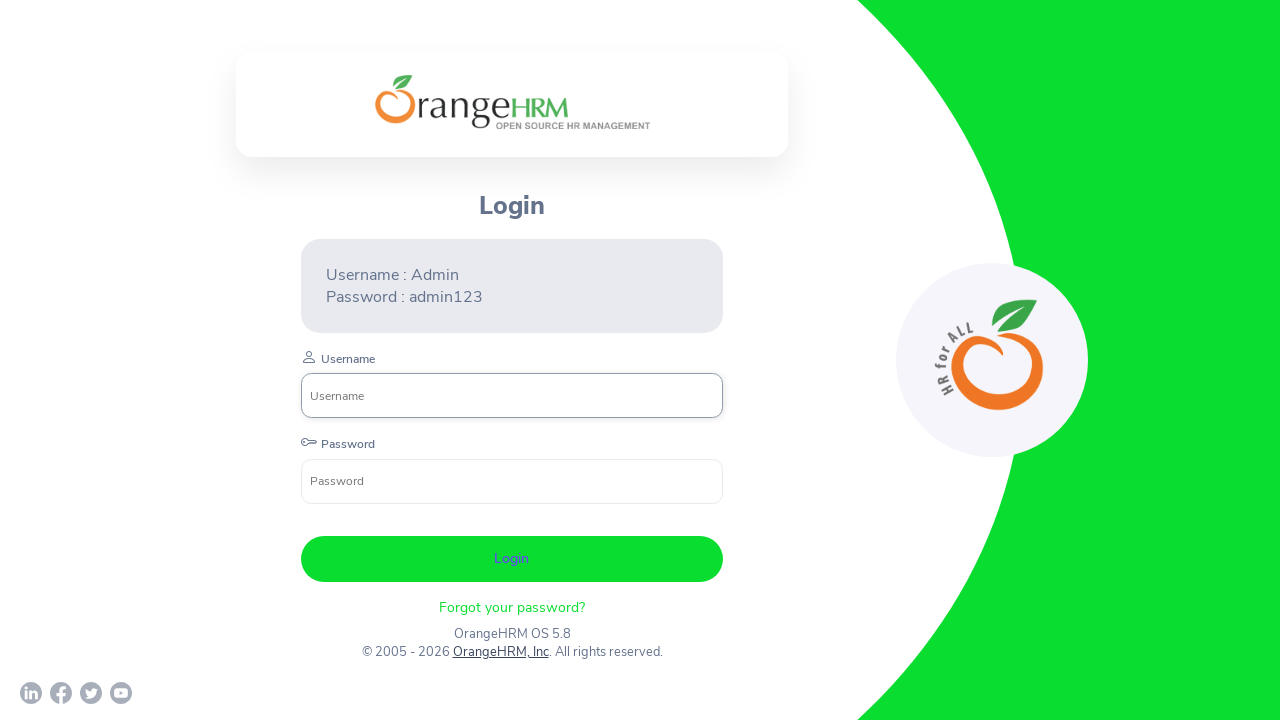

Retrieved bounding box of Login button element
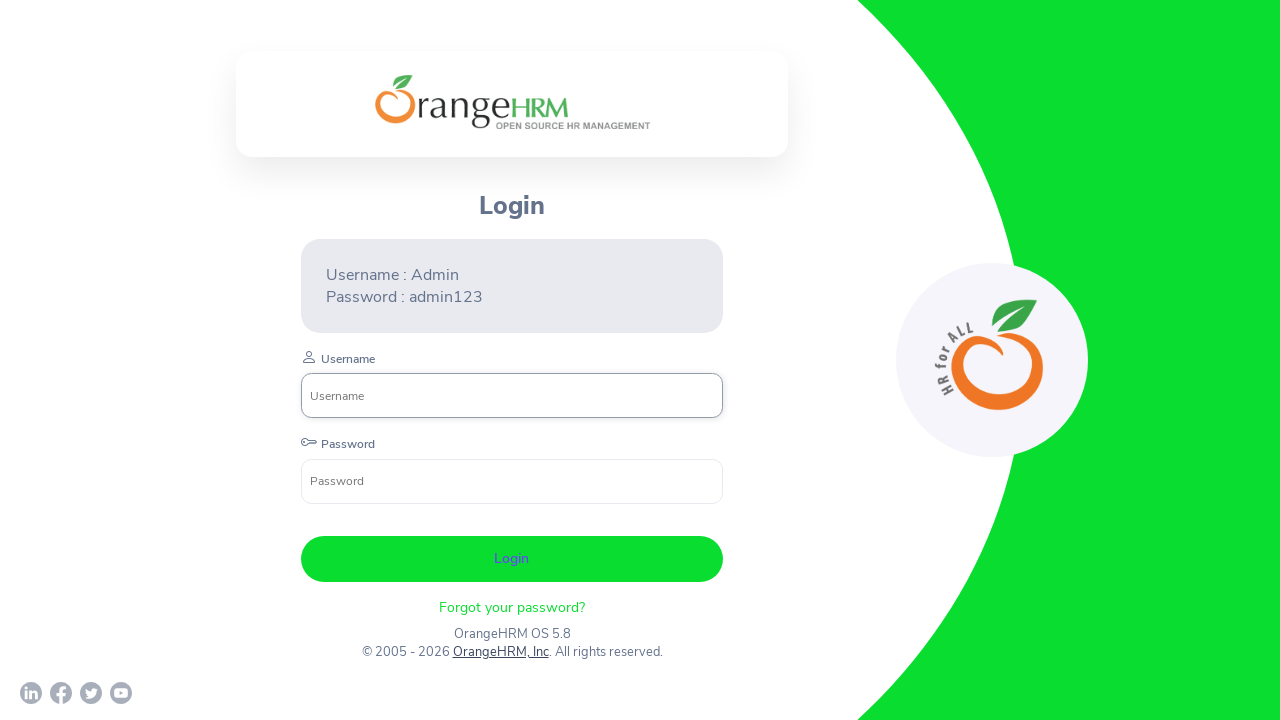

Extracted button location coordinates - x: 300.796875, y: 535.65625
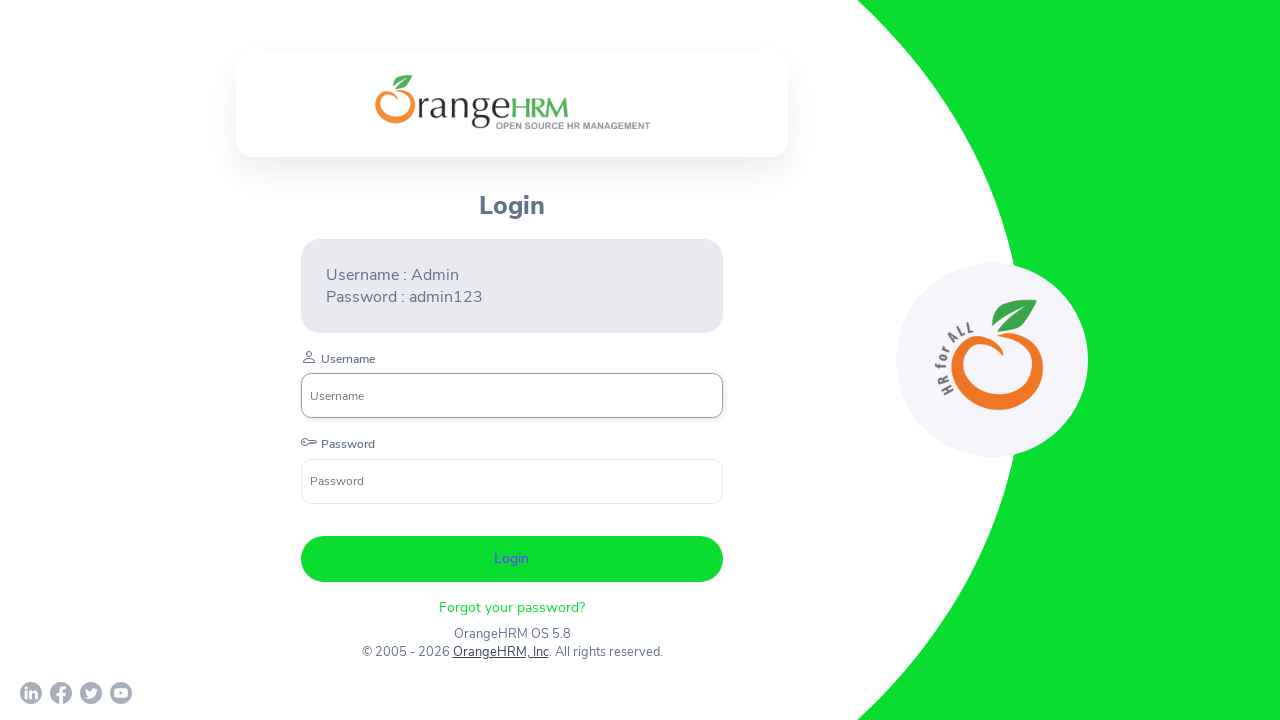

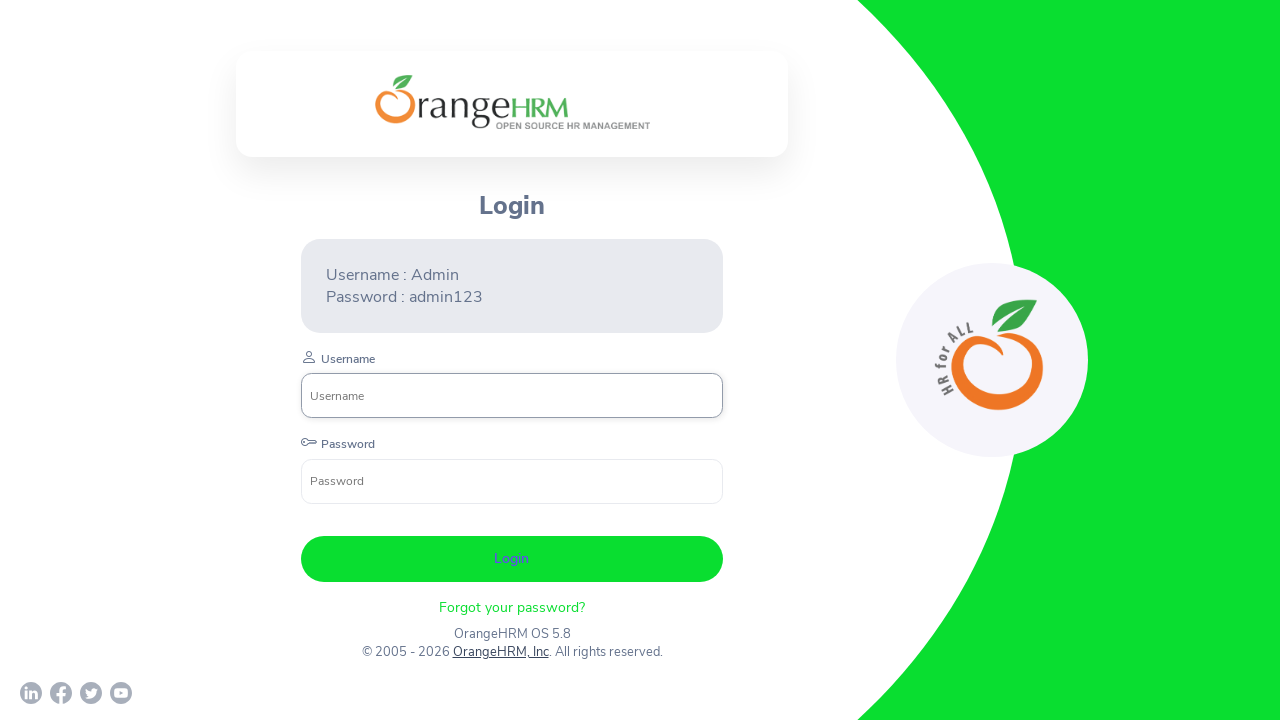